Tests timeout configuration by clicking a button that triggers an AJAX request and clicking the success element with a custom timeout.

Starting URL: http://uitestingplayground.com/ajax

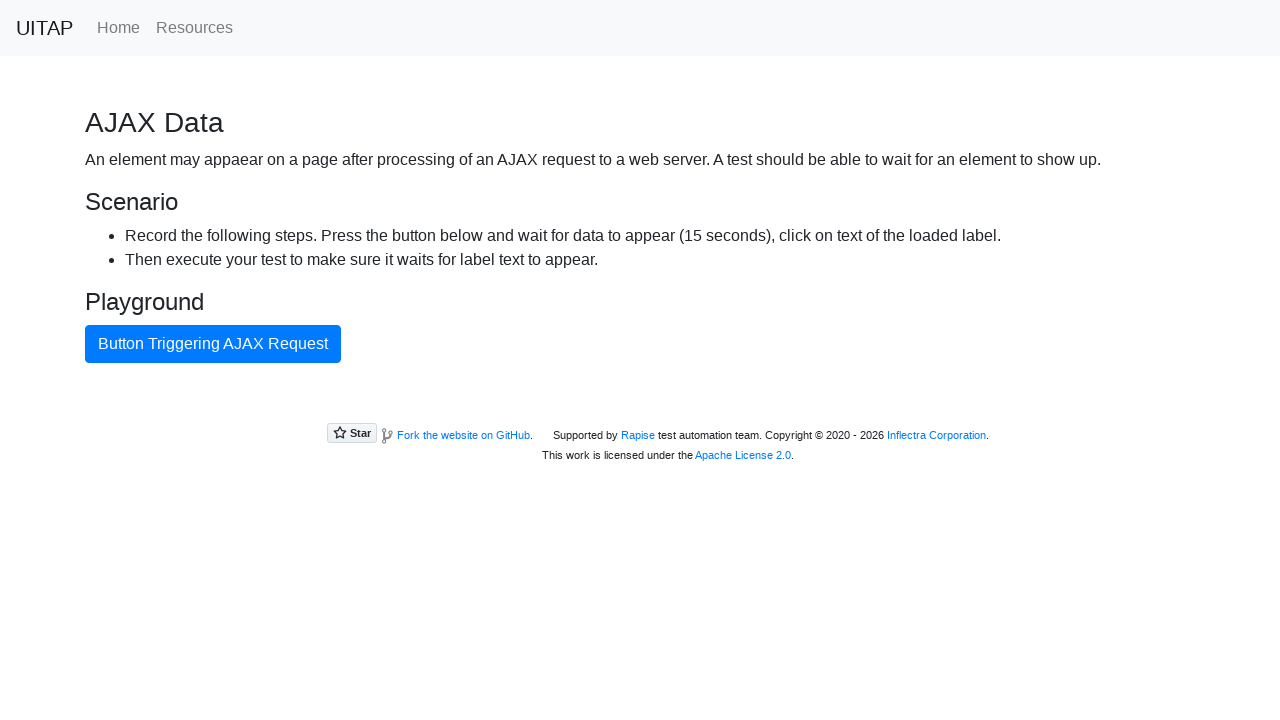

Clicked button that triggers AJAX request at (213, 344) on text=Button Triggering AJAX Request
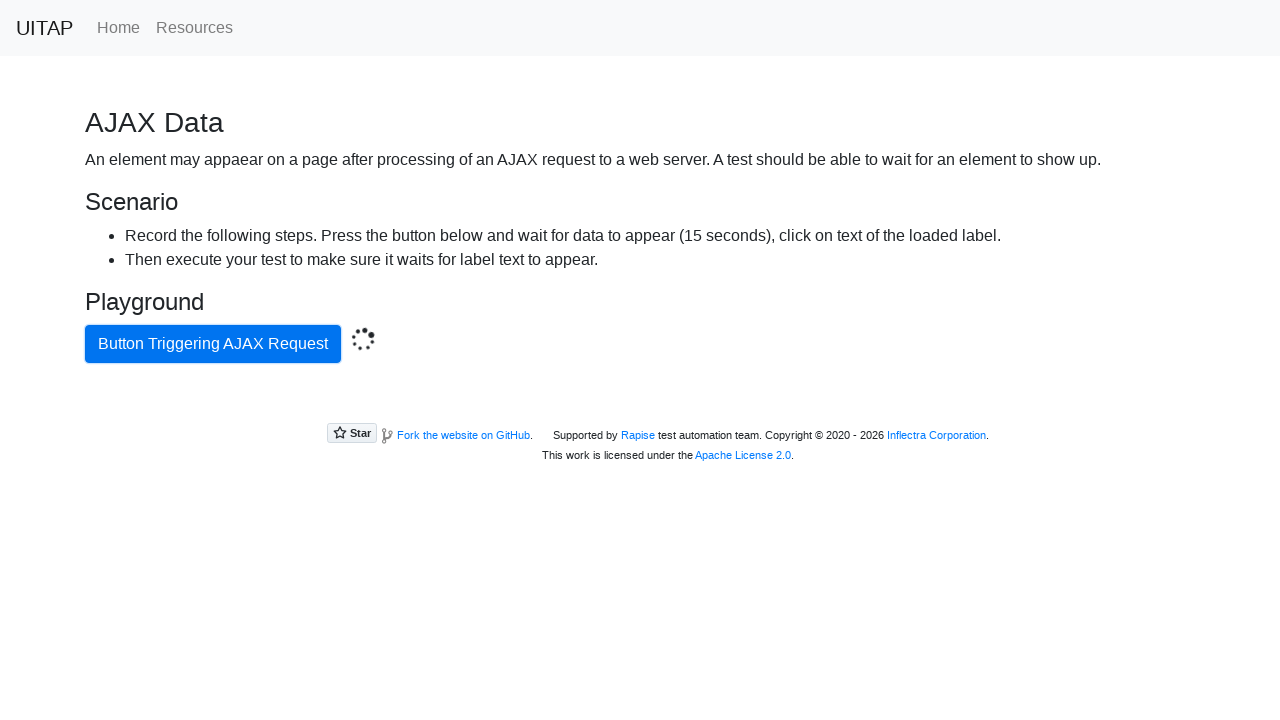

Clicked success element with 16 second timeout after AJAX request completed at (640, 405) on .bg-success
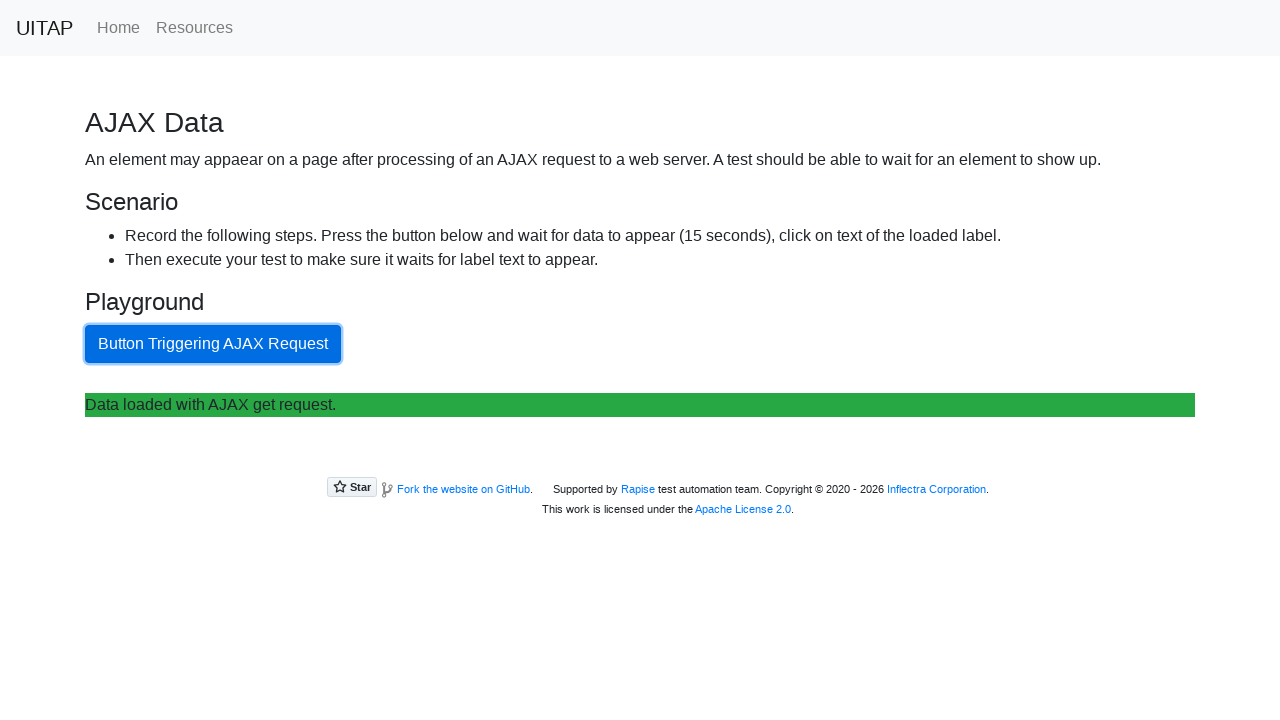

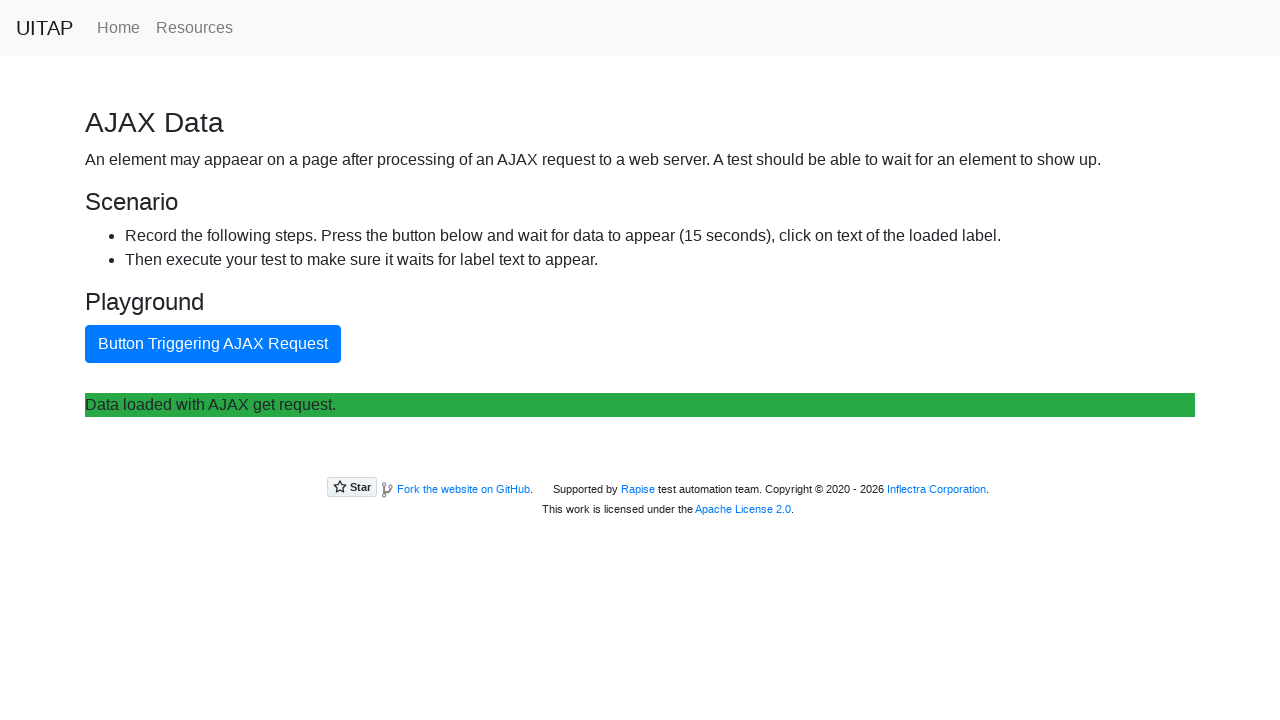